Searches for "Macbook Air" product using the search field and verifies search results are displayed

Starting URL: http://opencart.abstracta.us/

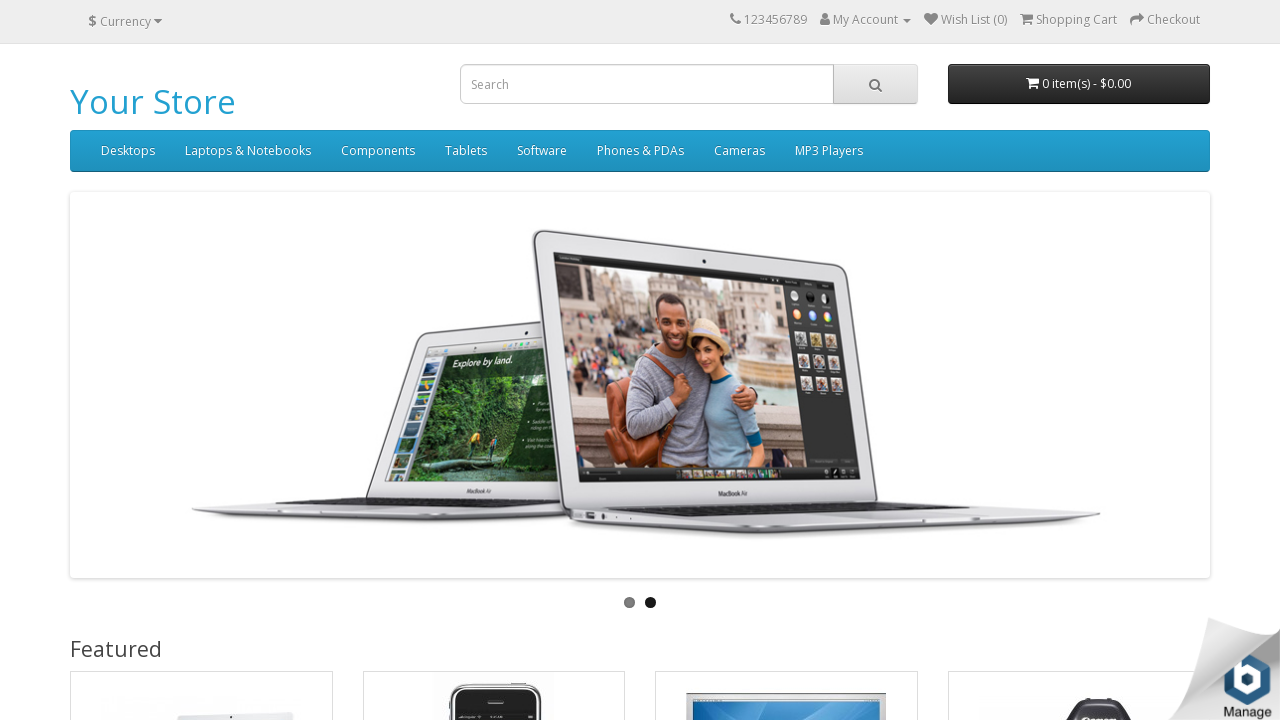

Filled search field with 'Macbook Air' on //*[@id='search']/input
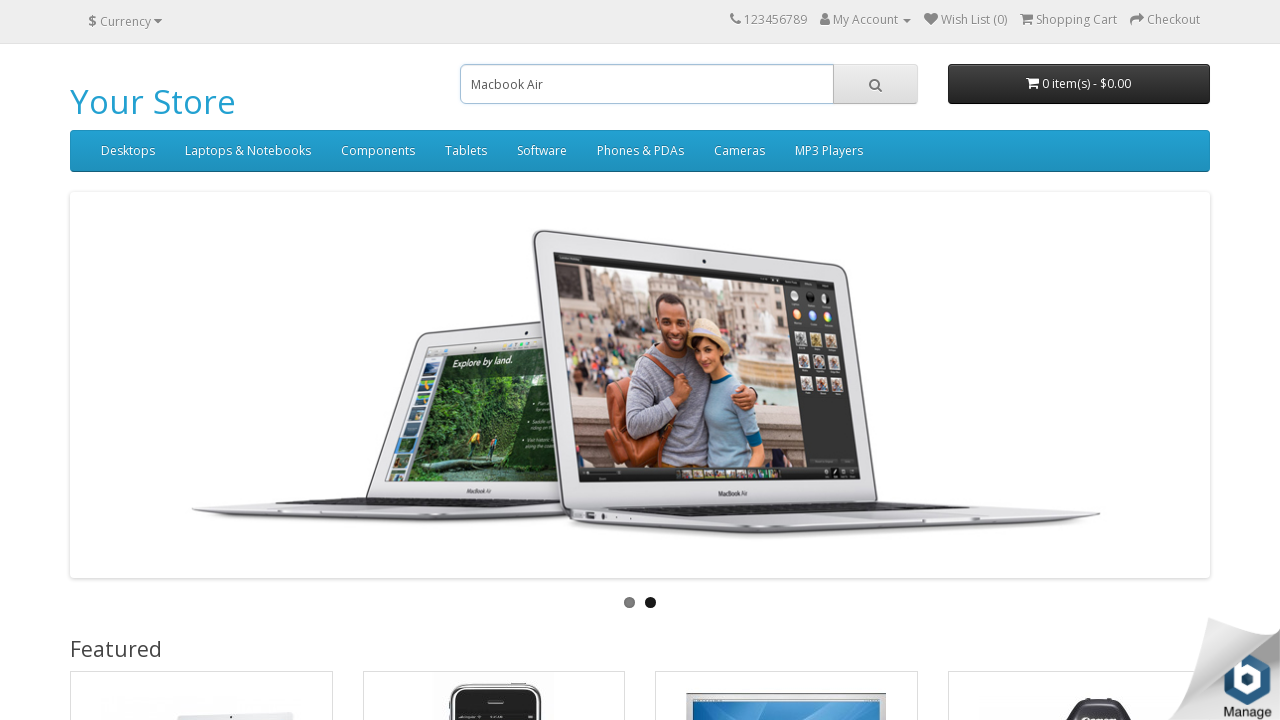

Pressed Enter to submit search for 'Macbook Air' on //*[@id='search']/input
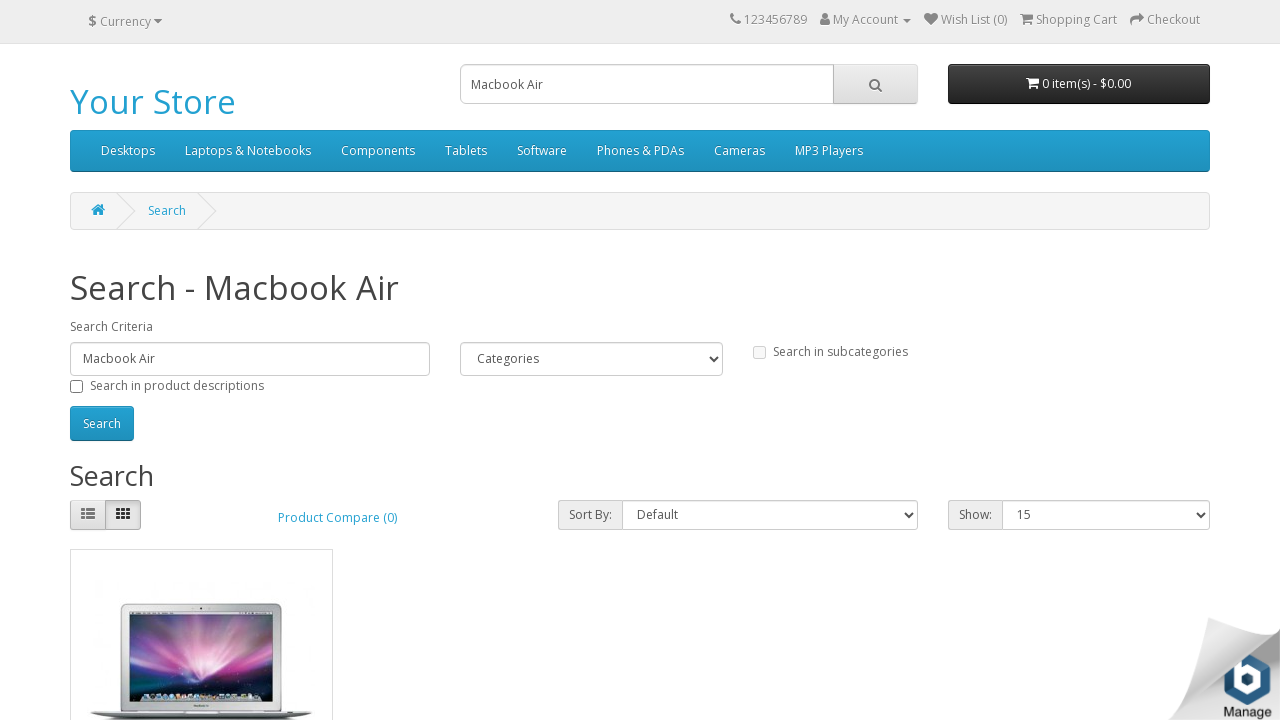

Search results loaded and product image is displayed
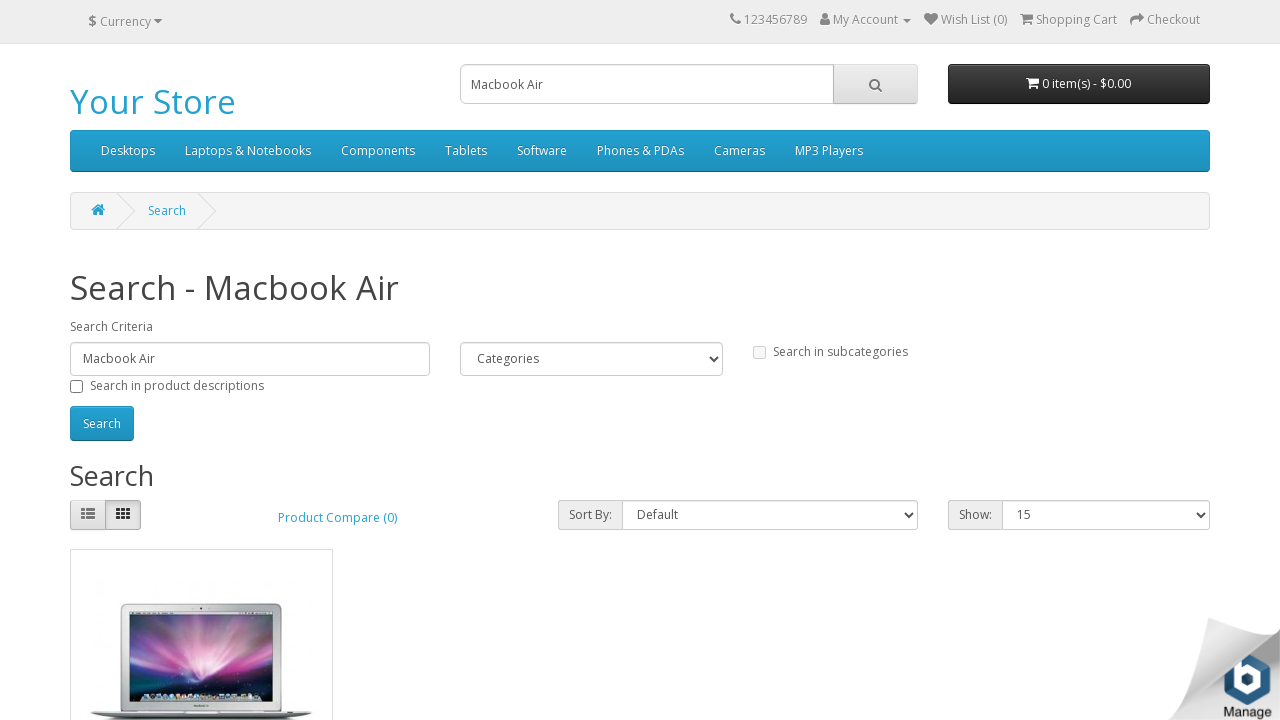

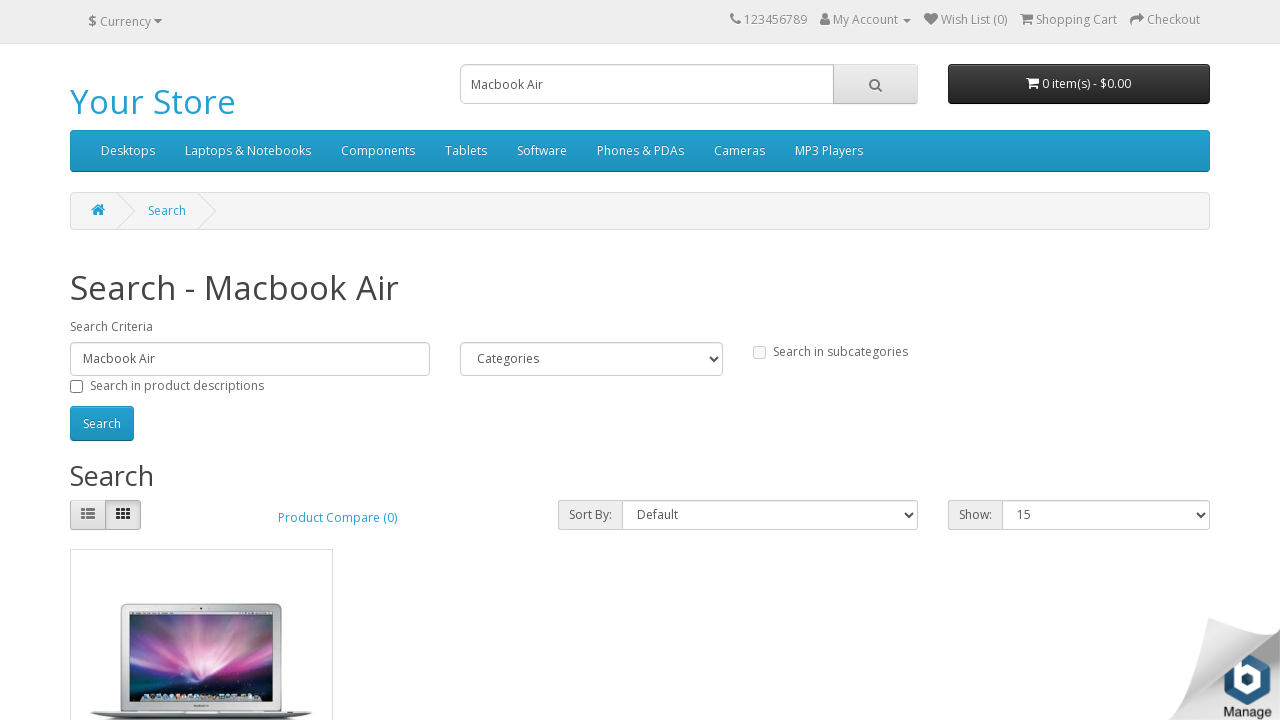